Tests that other controls are hidden when editing a todo item

Starting URL: https://demo.playwright.dev/todomvc

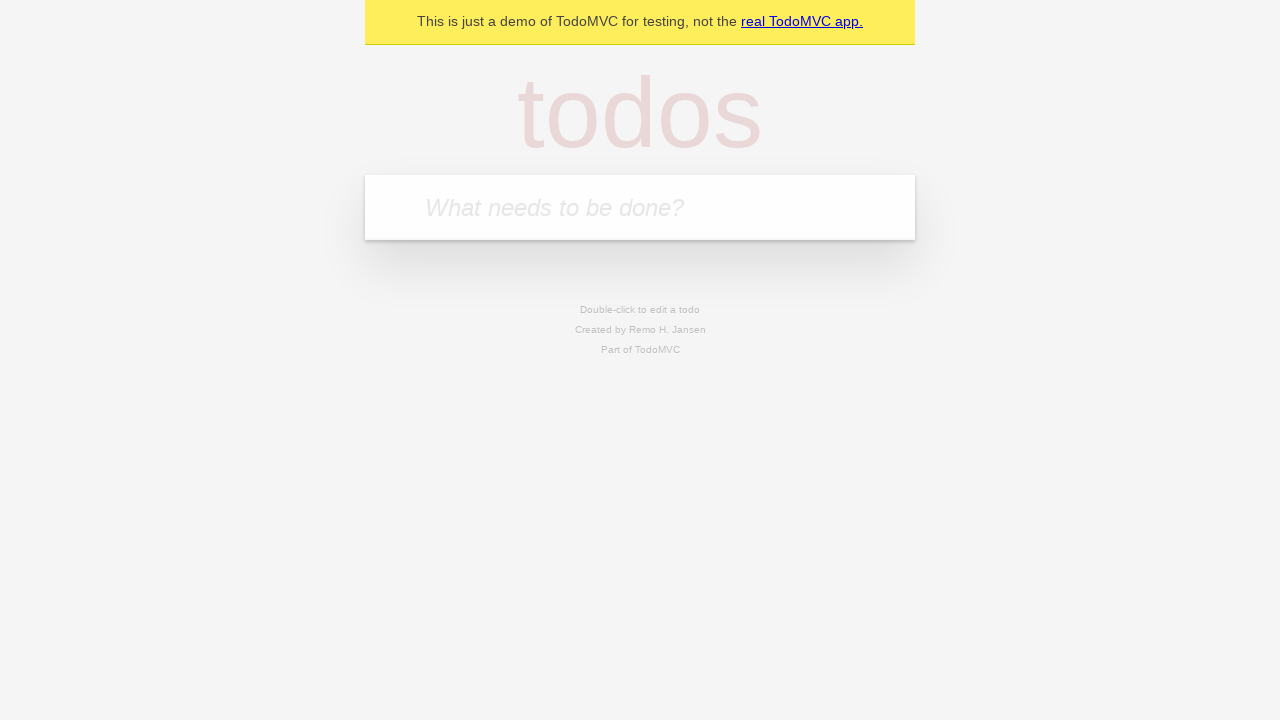

Filled input field with 'buy some cheese' on internal:attr=[placeholder="What needs to be done?"i]
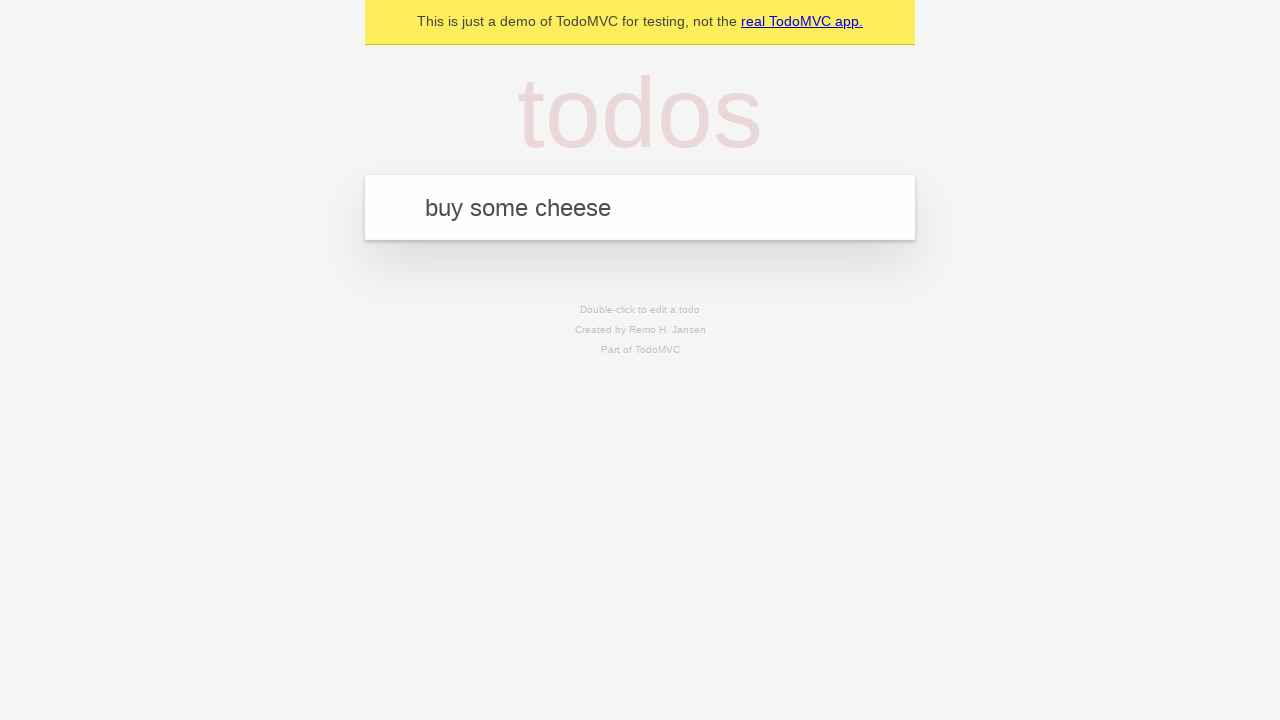

Pressed Enter to create first todo item on internal:attr=[placeholder="What needs to be done?"i]
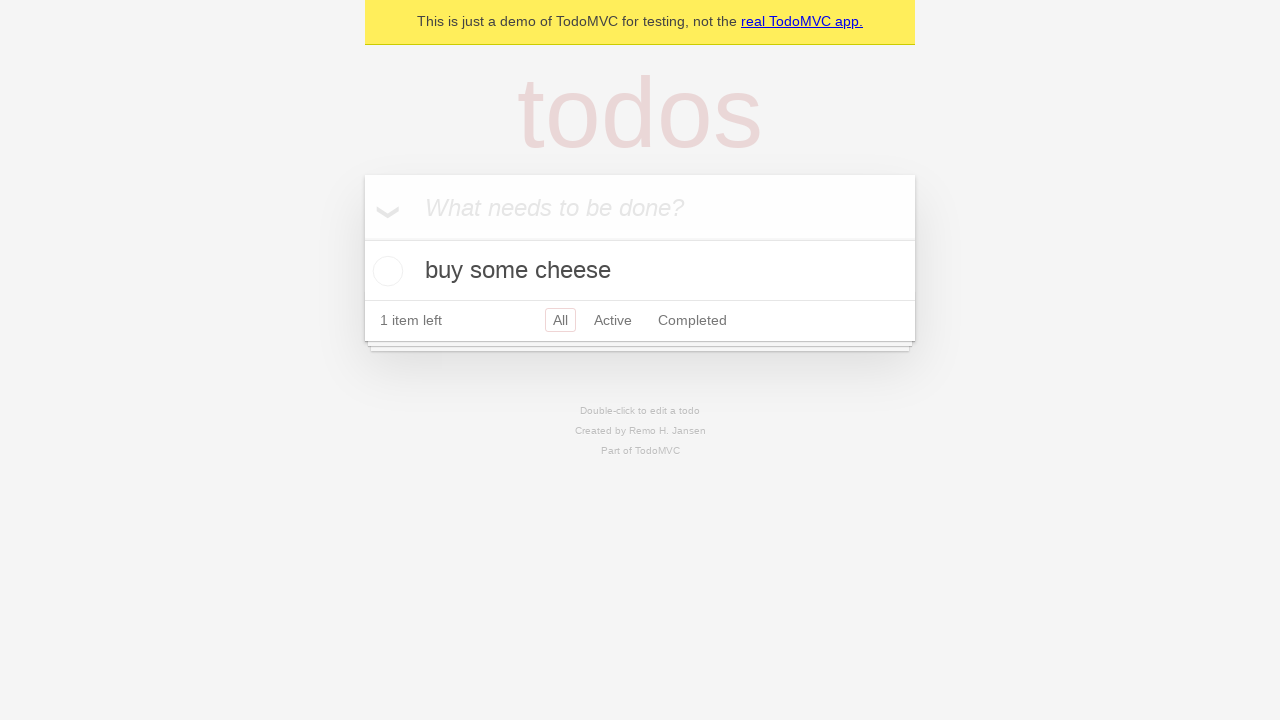

Filled input field with 'feed the cat' on internal:attr=[placeholder="What needs to be done?"i]
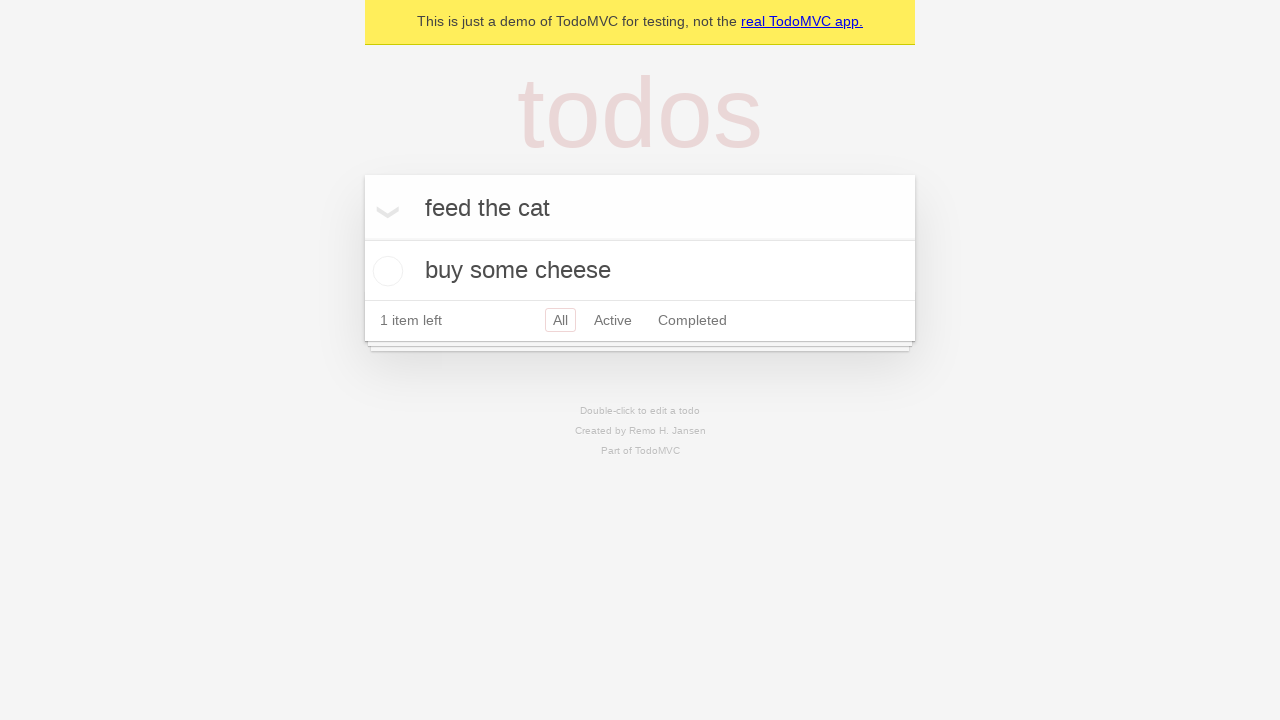

Pressed Enter to create second todo item on internal:attr=[placeholder="What needs to be done?"i]
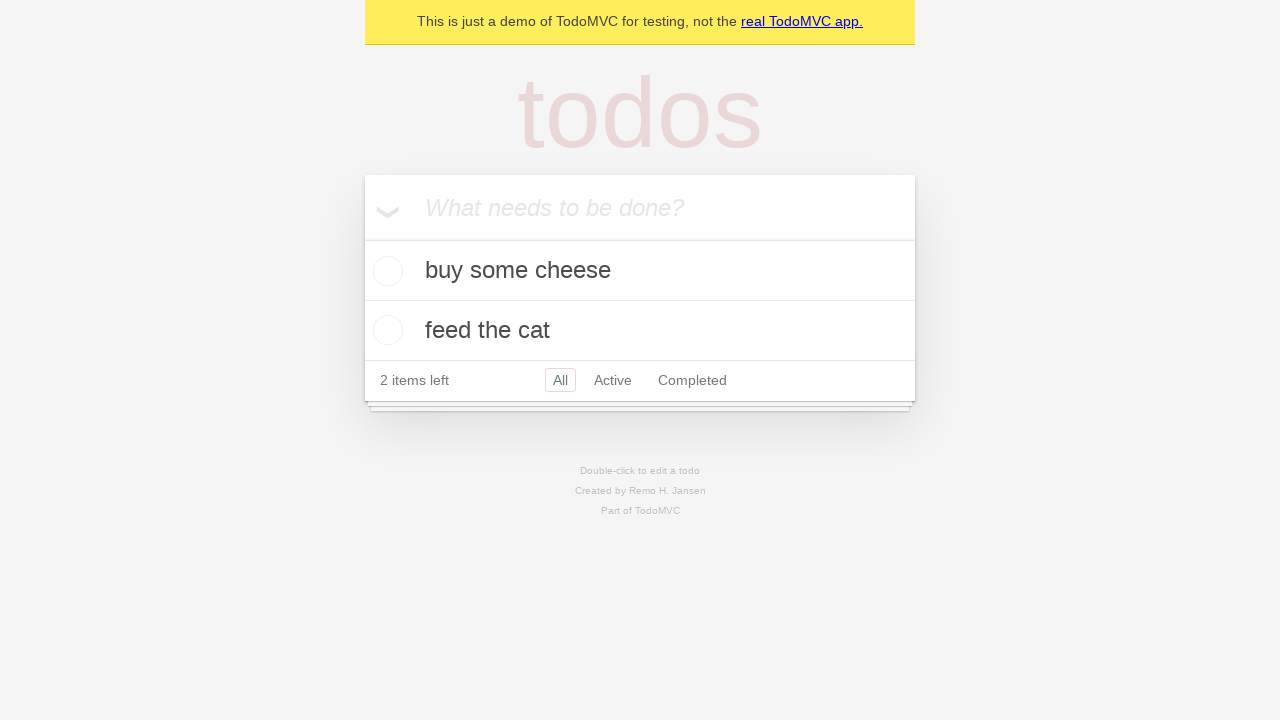

Filled input field with 'book a doctors appointment' on internal:attr=[placeholder="What needs to be done?"i]
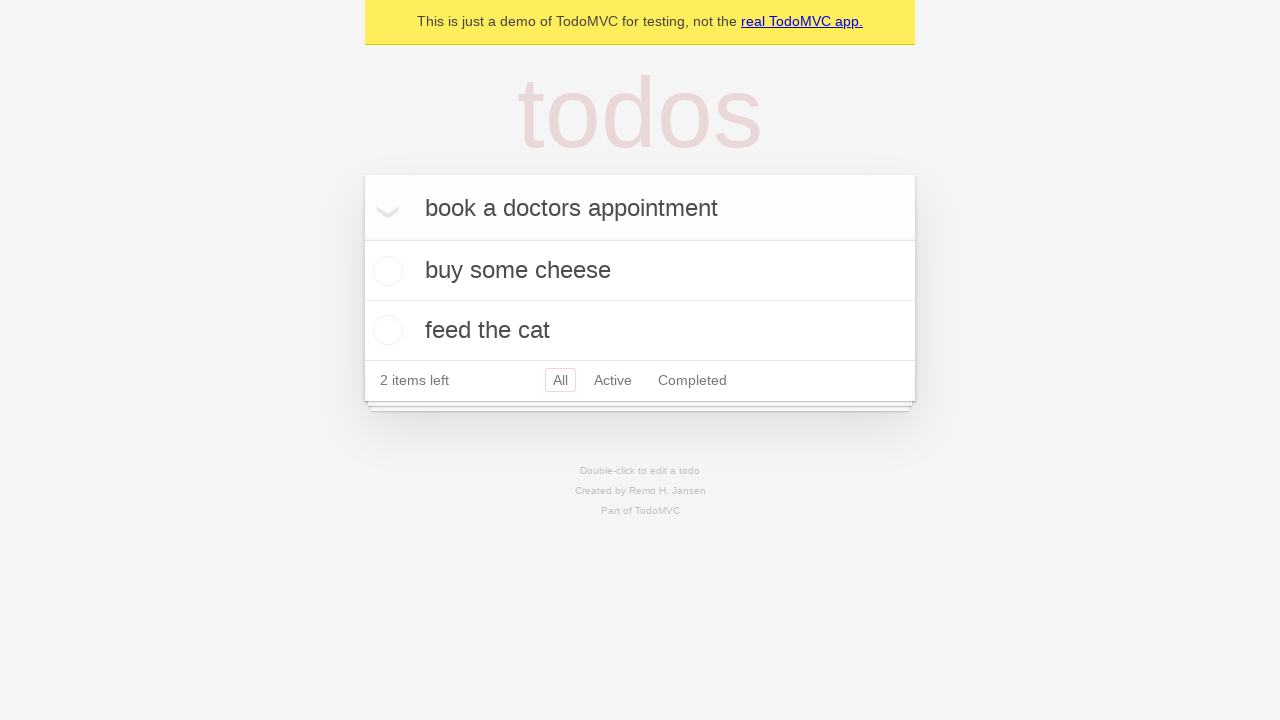

Pressed Enter to create third todo item on internal:attr=[placeholder="What needs to be done?"i]
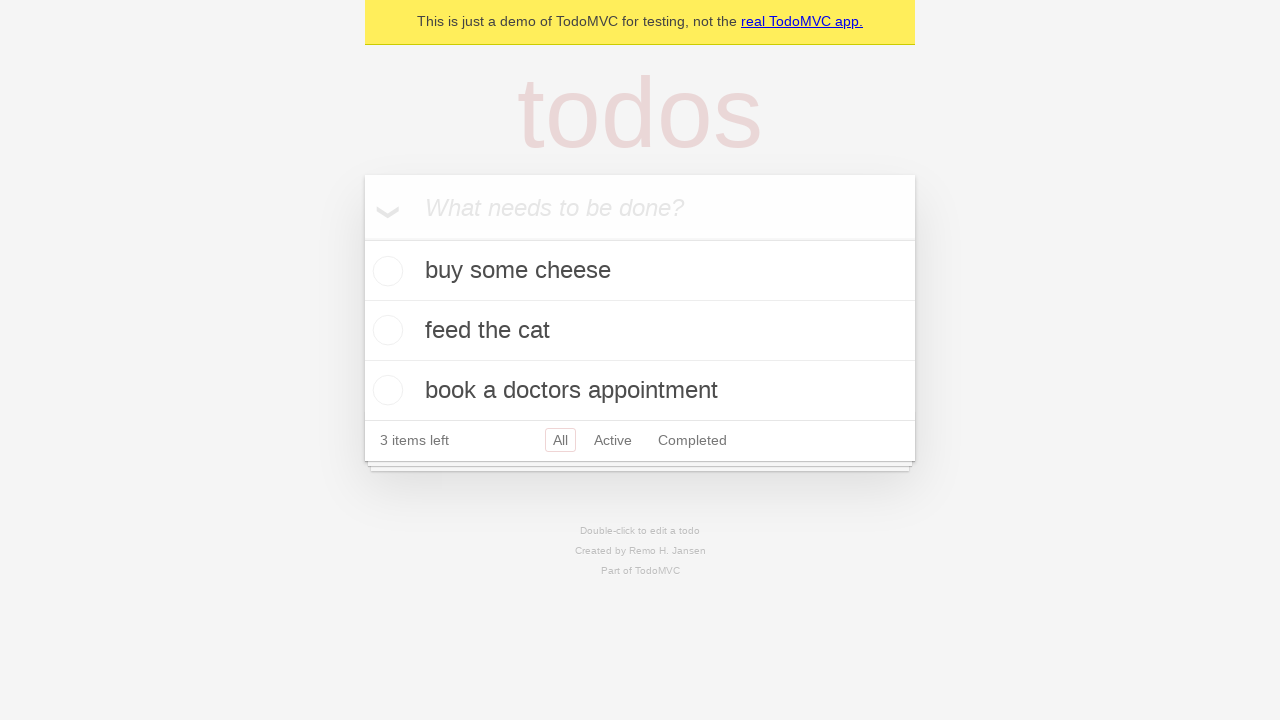

Double-clicked second todo item to enter edit mode at (640, 331) on internal:testid=[data-testid="todo-item"s] >> nth=1
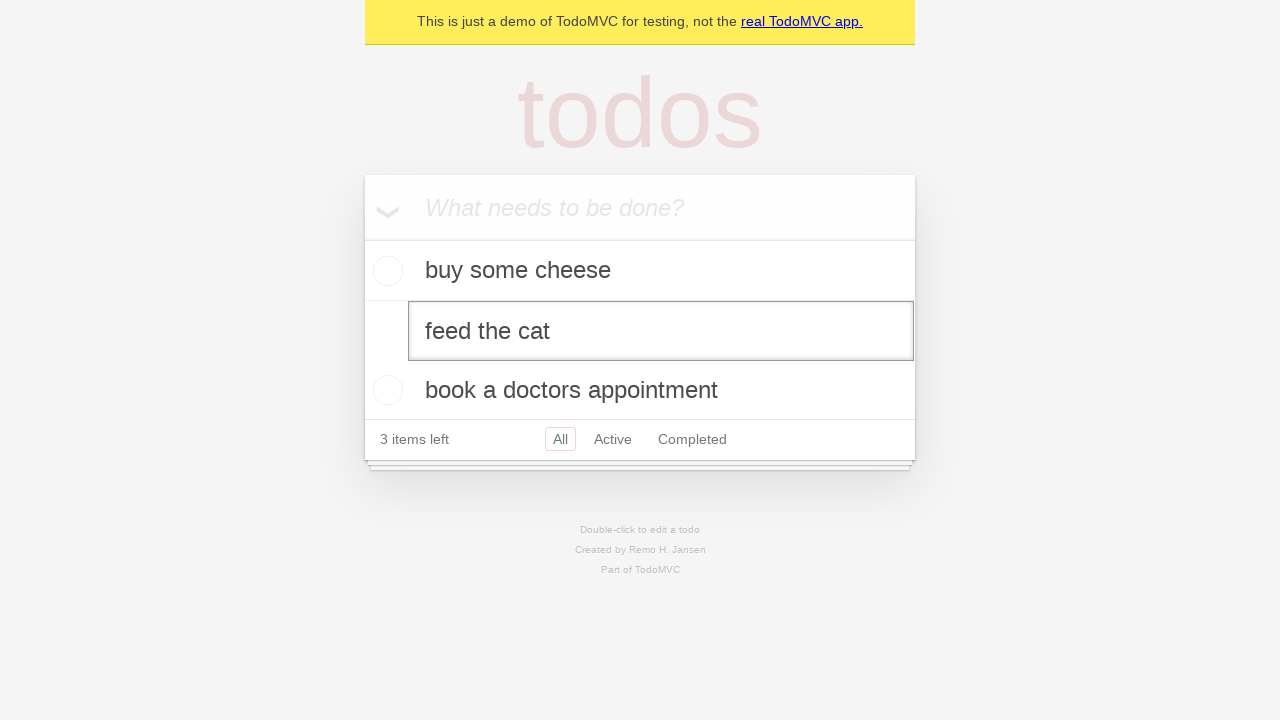

Edit input field appeared for second todo item
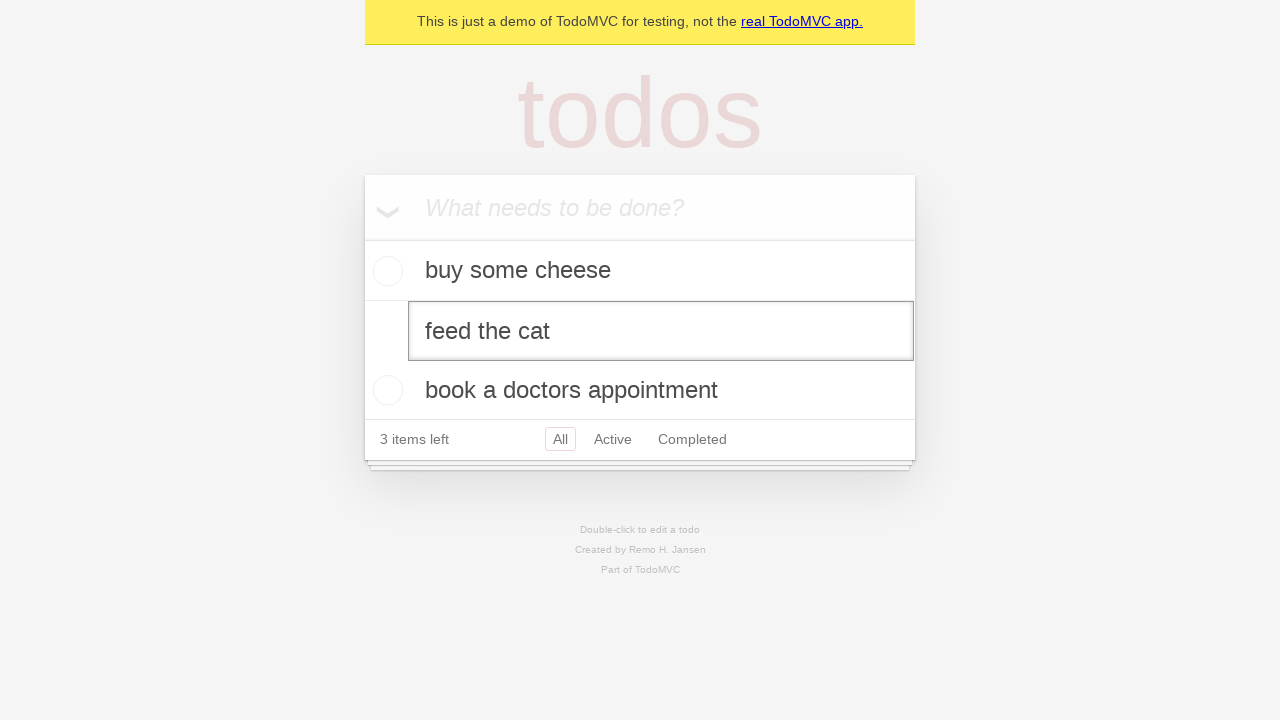

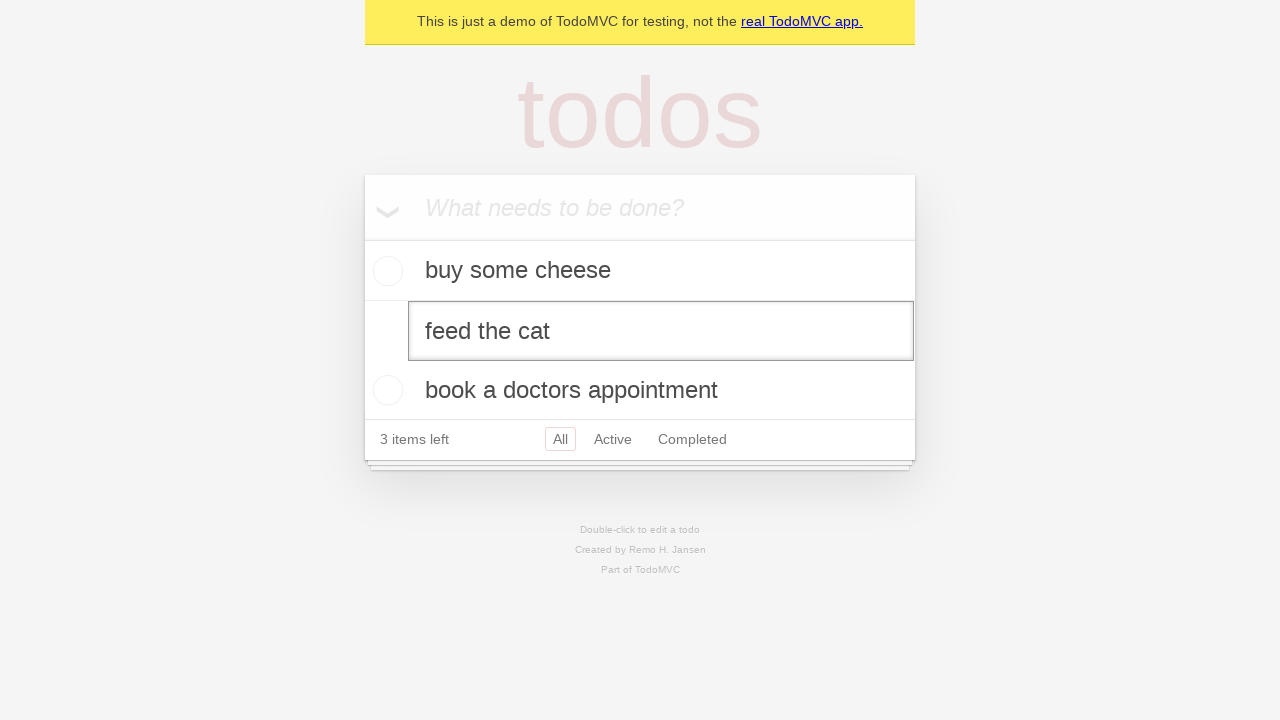